Tests navigation to Browse Languages M submenu and verifies information about the Mathematica language entry including author Brenton Bostick

Starting URL: http://www.99-bottles-of-beer.net/

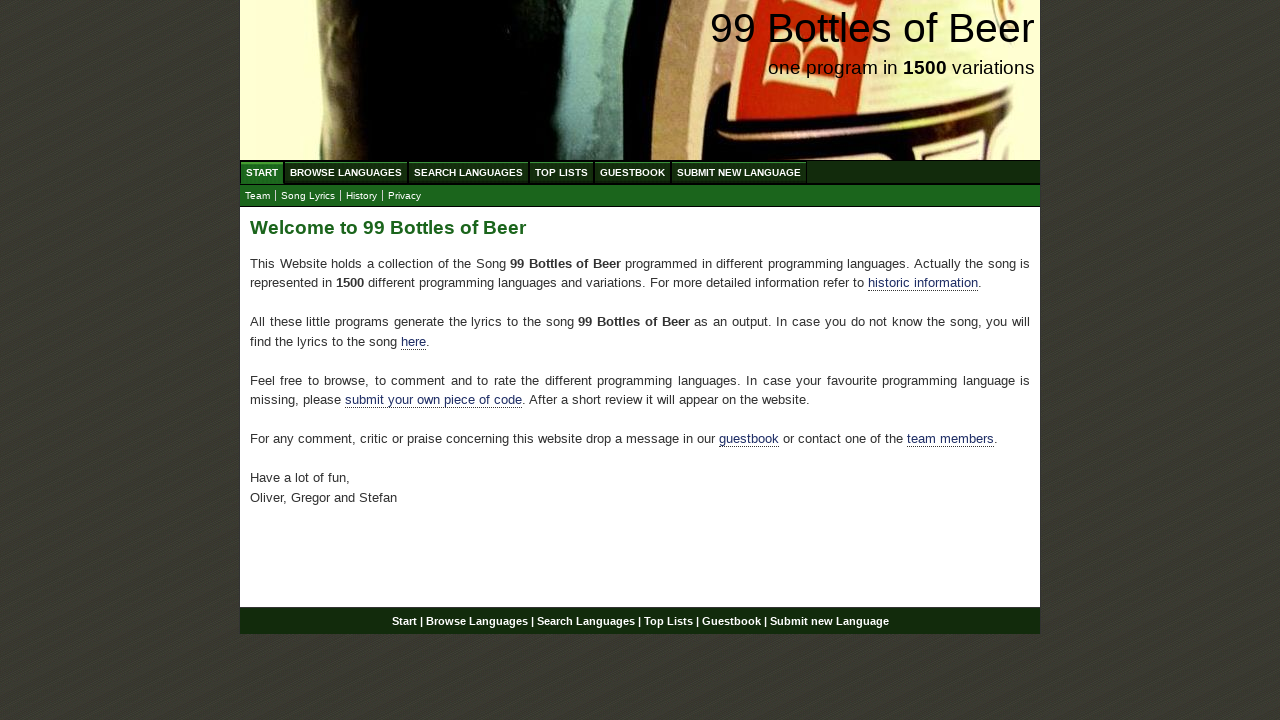

Clicked on BROWSE LANGUAGES menu at (346, 172) on xpath=//body/div[@id='wrap']/div[@id='navigation']/ul[@id='menu']/li/a[@href='/a
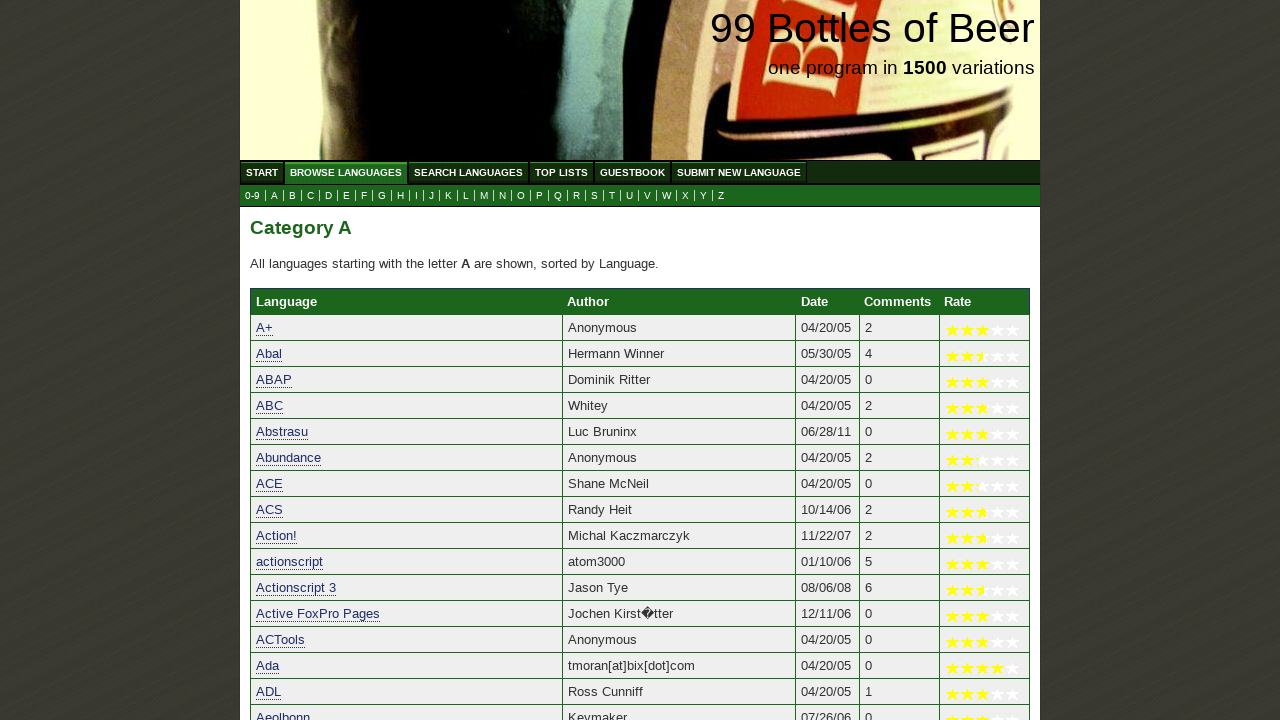

Clicked on M submenu to view languages starting with M at (484, 196) on xpath=//div[@id='navigation']/ul[@id='submenu']/li/a[@href='m.html']
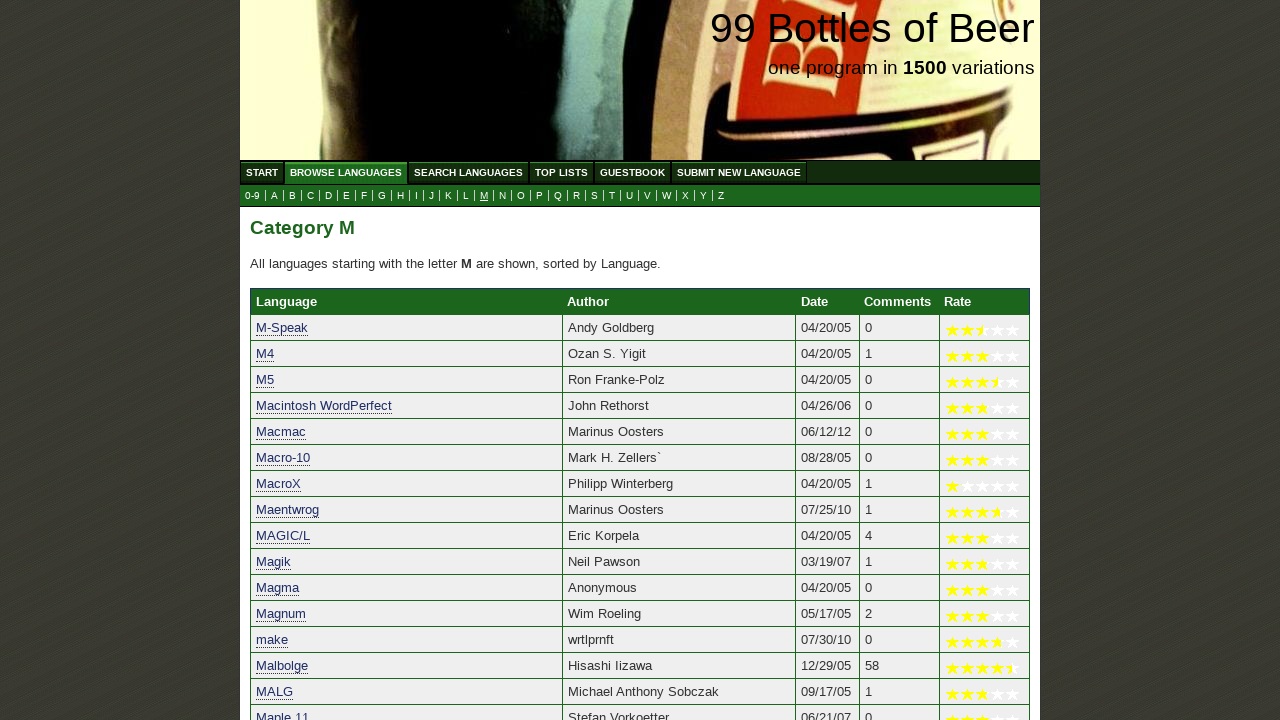

Verified Mathematica language entry with author Brenton Bostick loaded
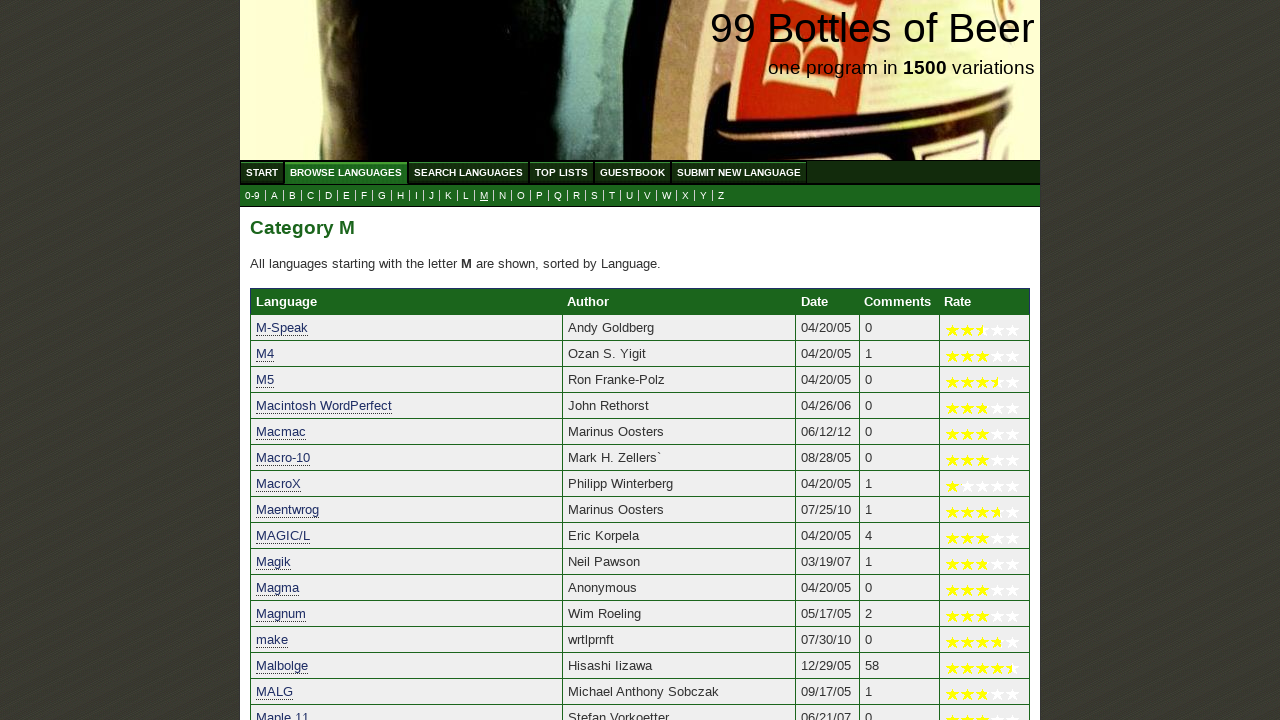

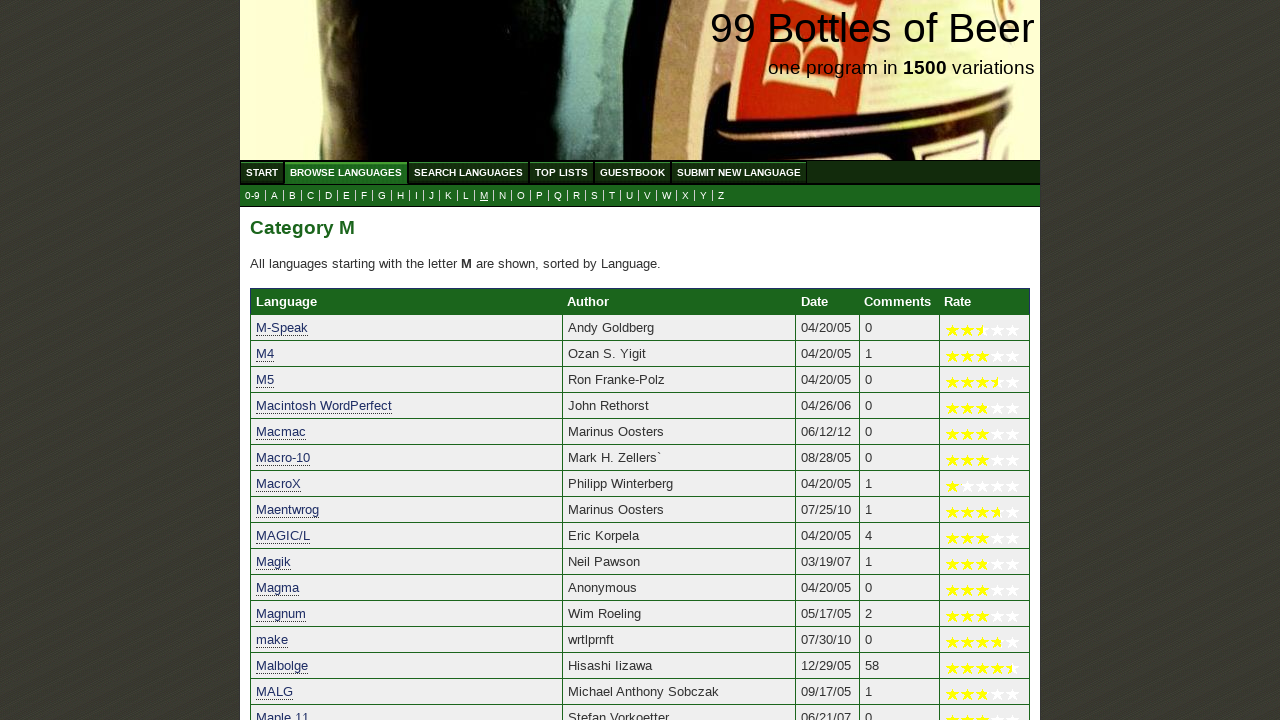